Tests checkbox interactions including selecting specific checkboxes, selecting all checkboxes, and various checkbox manipulation patterns

Starting URL: https://testautomationpractice.blogspot.com/

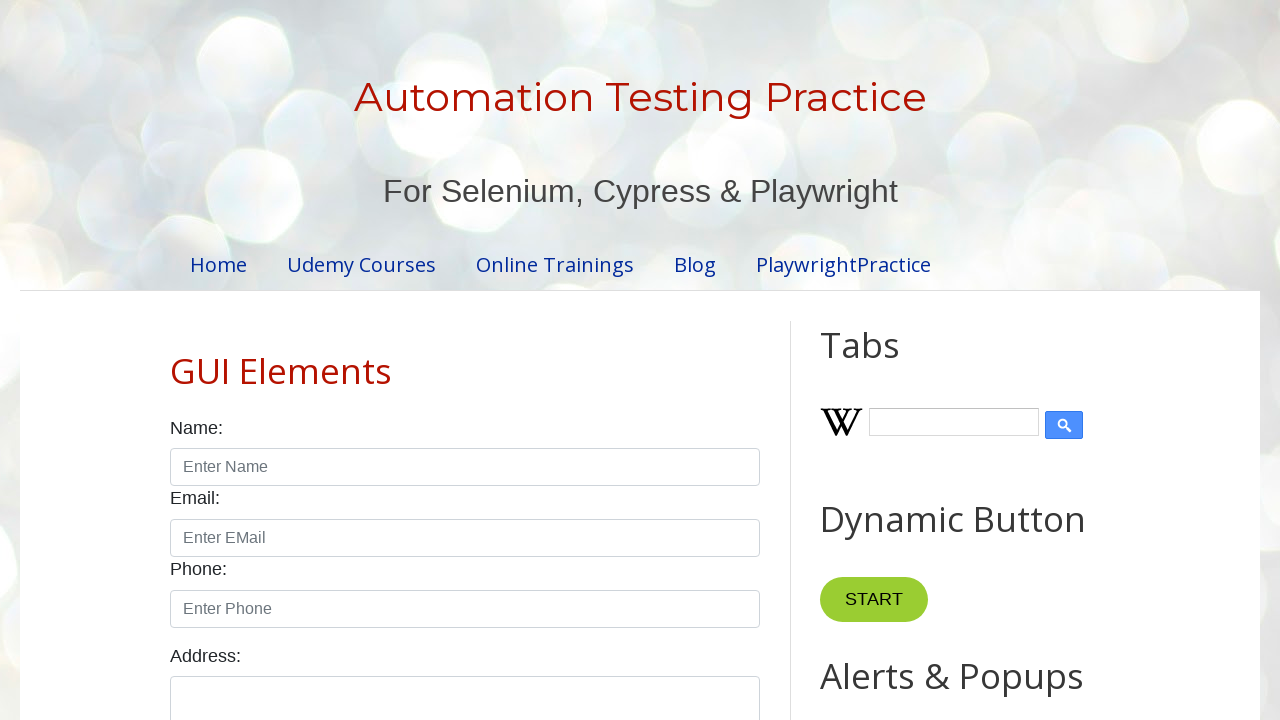

Clicked Sunday checkbox to select it at (176, 360) on xpath=//input[@id='sunday']
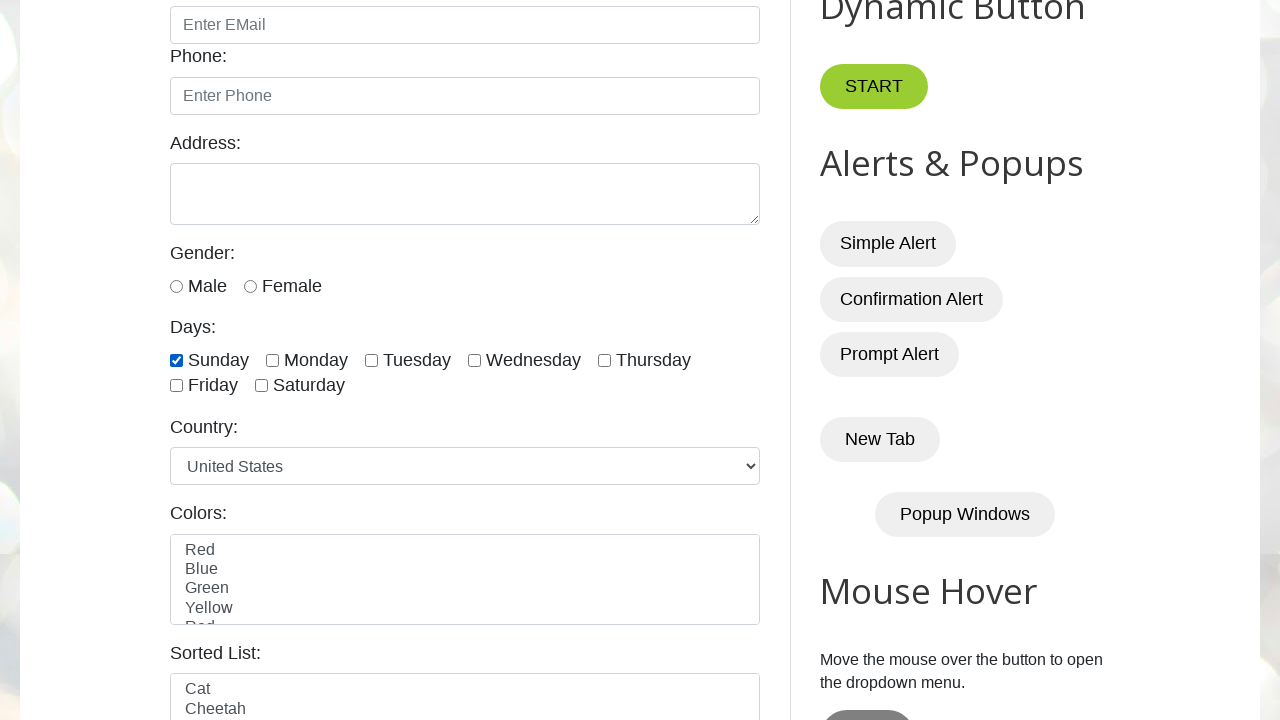

Clicked Sunday checkbox again to deselect it at (176, 360) on xpath=//input[@id='sunday']
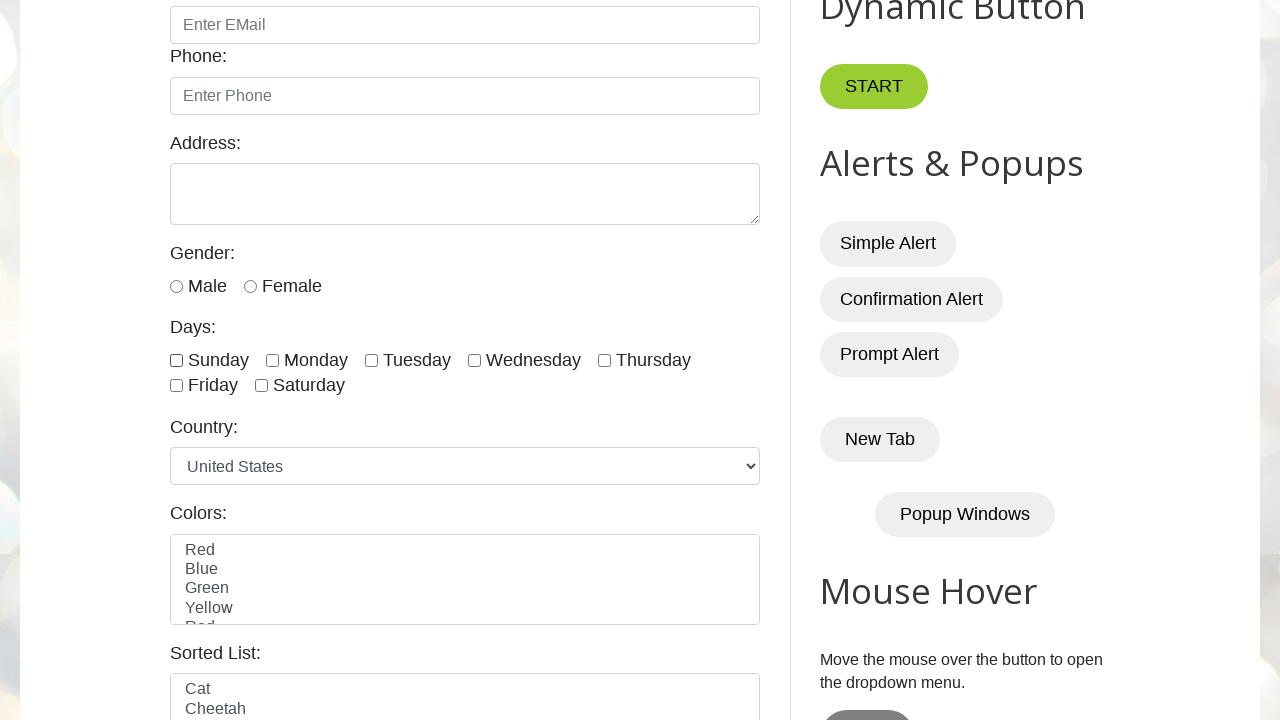

Located all day checkboxes
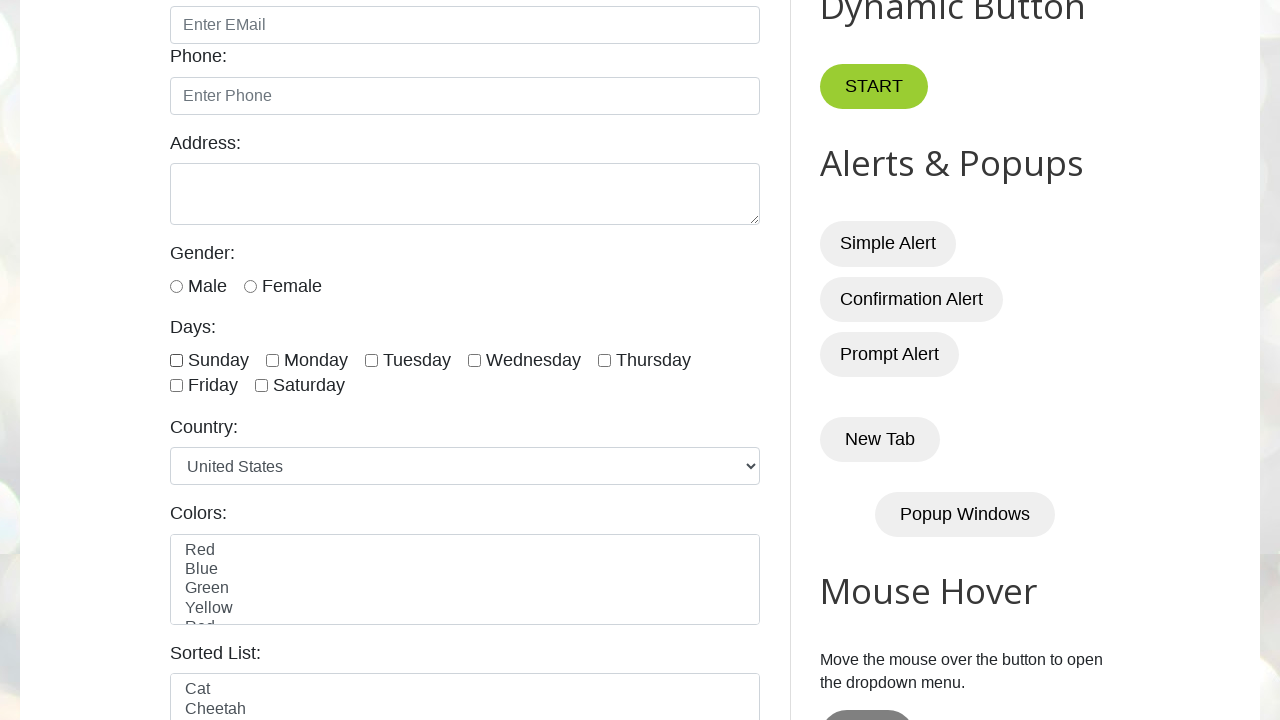

Found 7 checkboxes in total
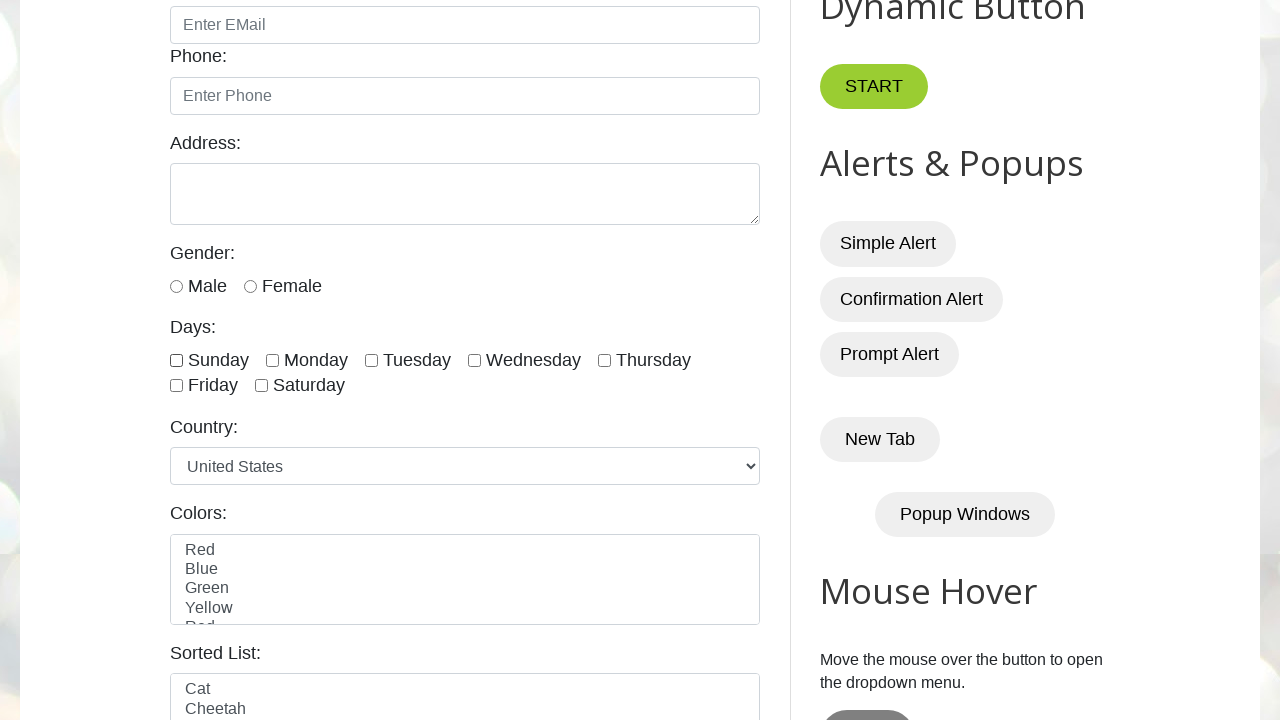

Clicked checkbox at index 0 to select all day checkboxes at (176, 360) on xpath=//label[text()='Days:']/parent::div//input[@class='form-check-input' and @
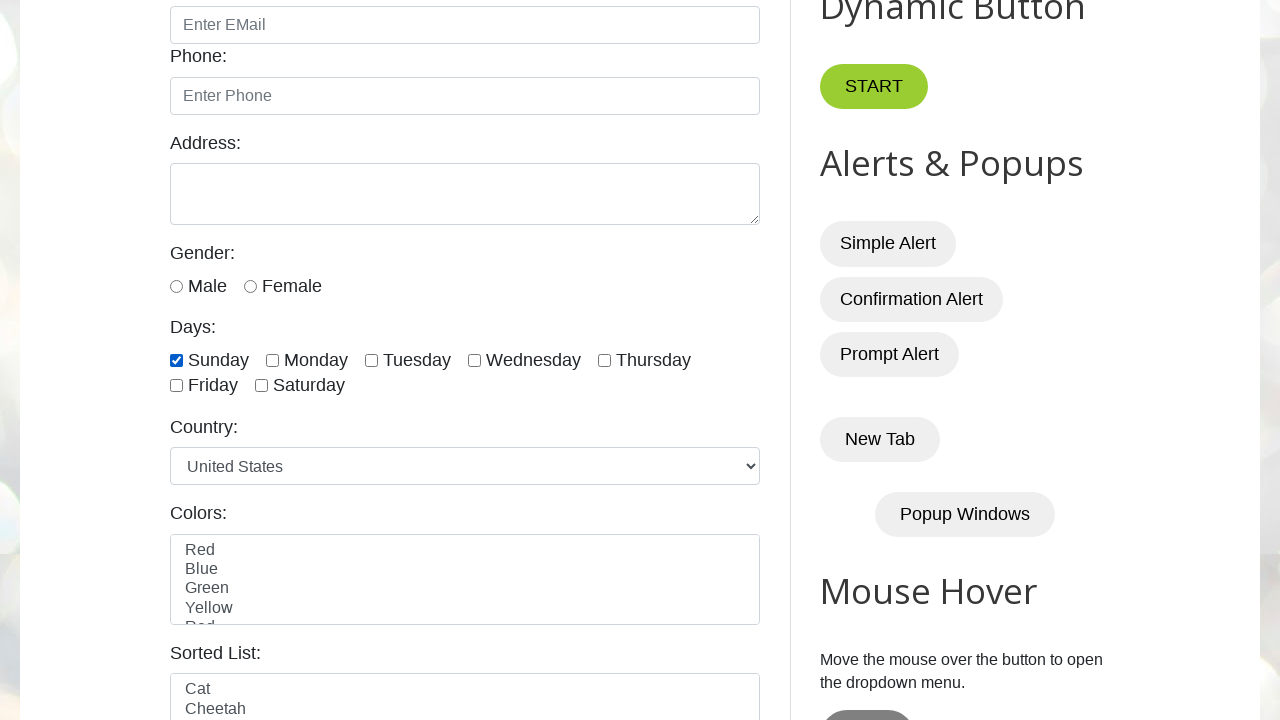

Clicked checkbox at index 1 to select all day checkboxes at (272, 360) on xpath=//label[text()='Days:']/parent::div//input[@class='form-check-input' and @
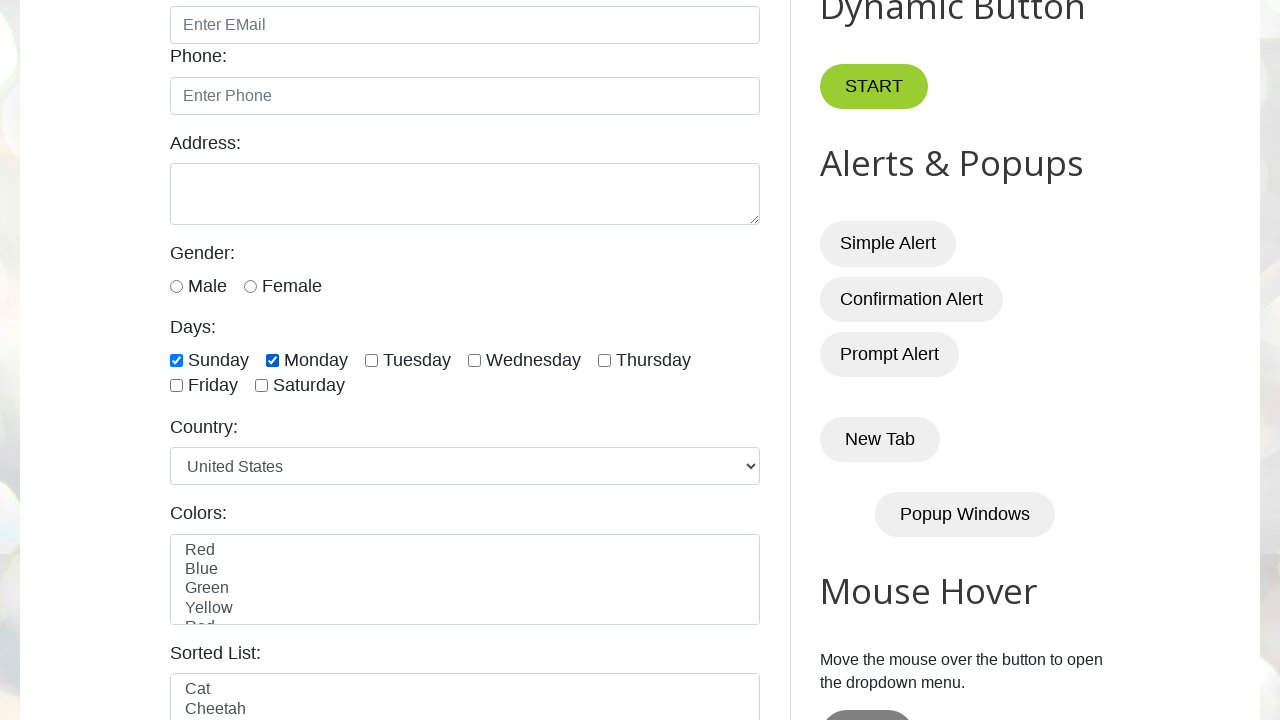

Clicked checkbox at index 2 to select all day checkboxes at (372, 360) on xpath=//label[text()='Days:']/parent::div//input[@class='form-check-input' and @
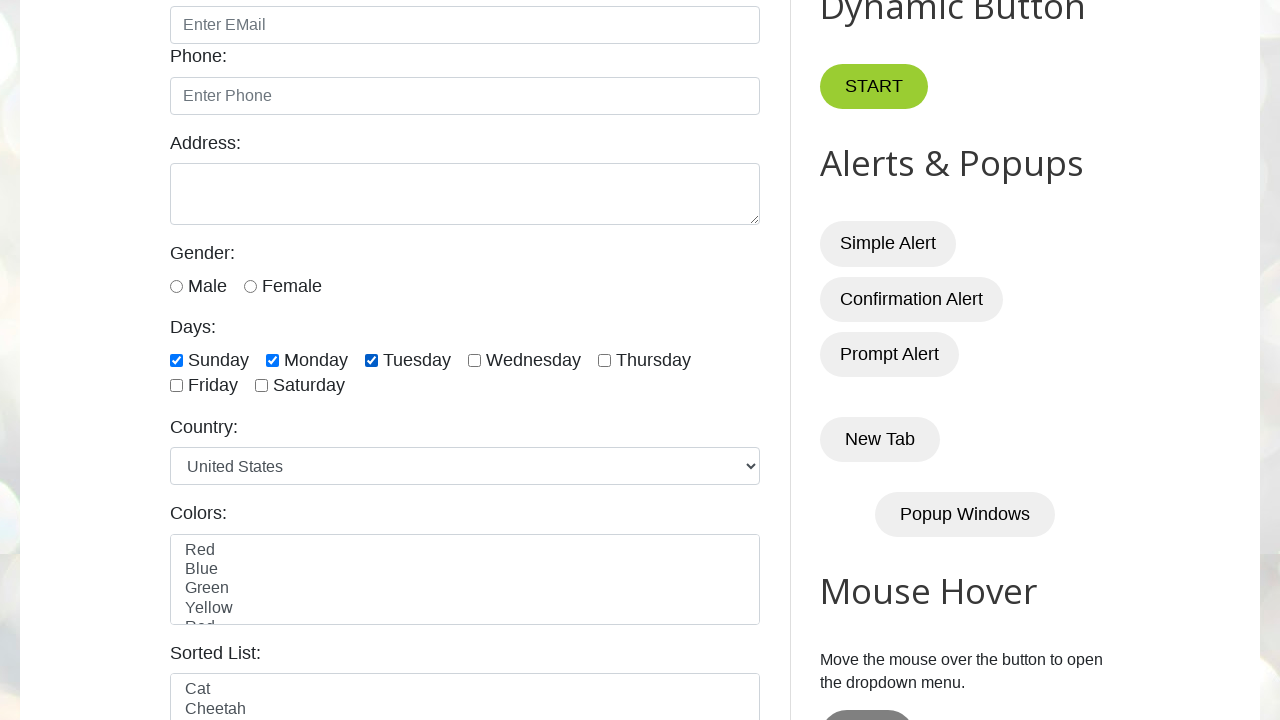

Clicked checkbox at index 3 to select all day checkboxes at (474, 360) on xpath=//label[text()='Days:']/parent::div//input[@class='form-check-input' and @
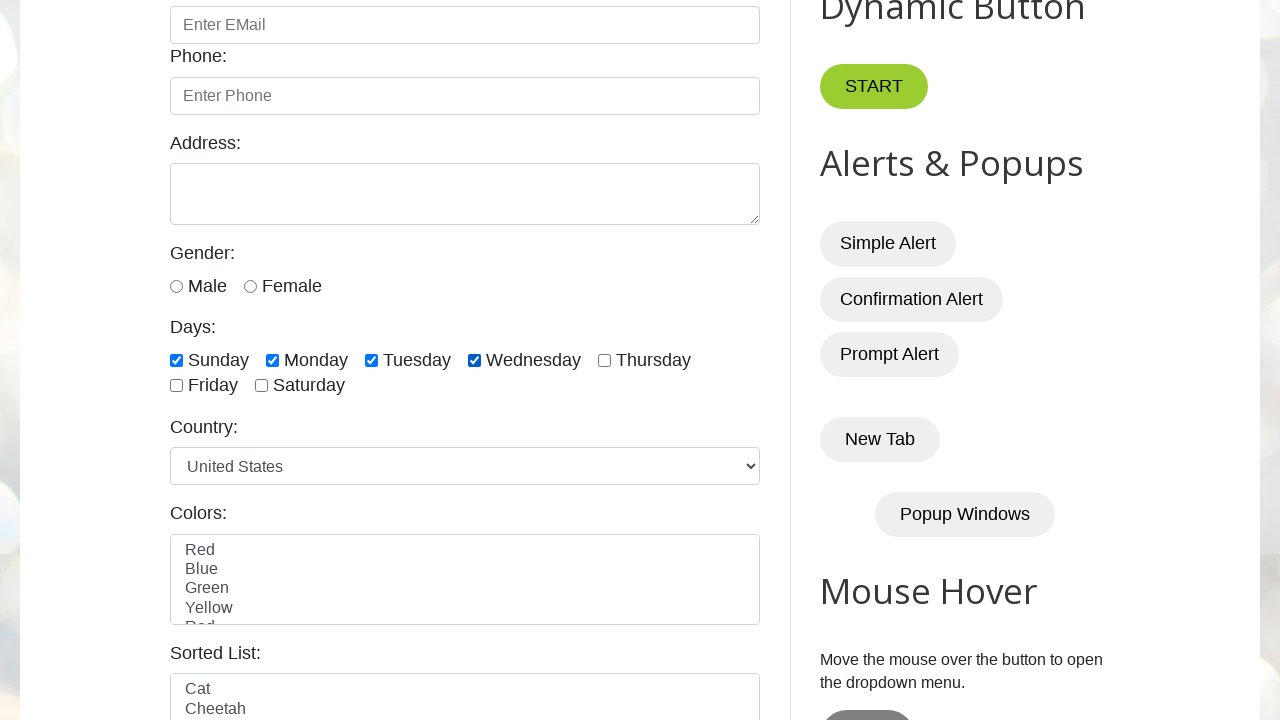

Clicked checkbox at index 4 to select all day checkboxes at (604, 360) on xpath=//label[text()='Days:']/parent::div//input[@class='form-check-input' and @
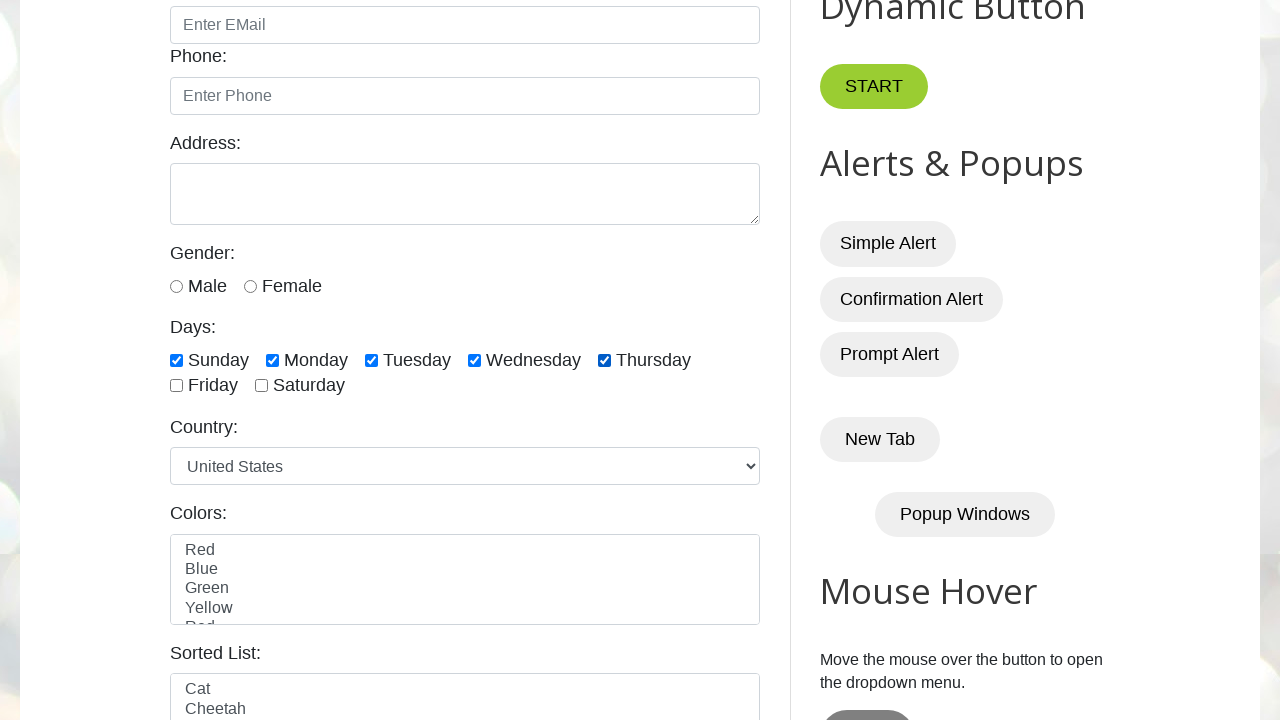

Clicked checkbox at index 5 to select all day checkboxes at (176, 386) on xpath=//label[text()='Days:']/parent::div//input[@class='form-check-input' and @
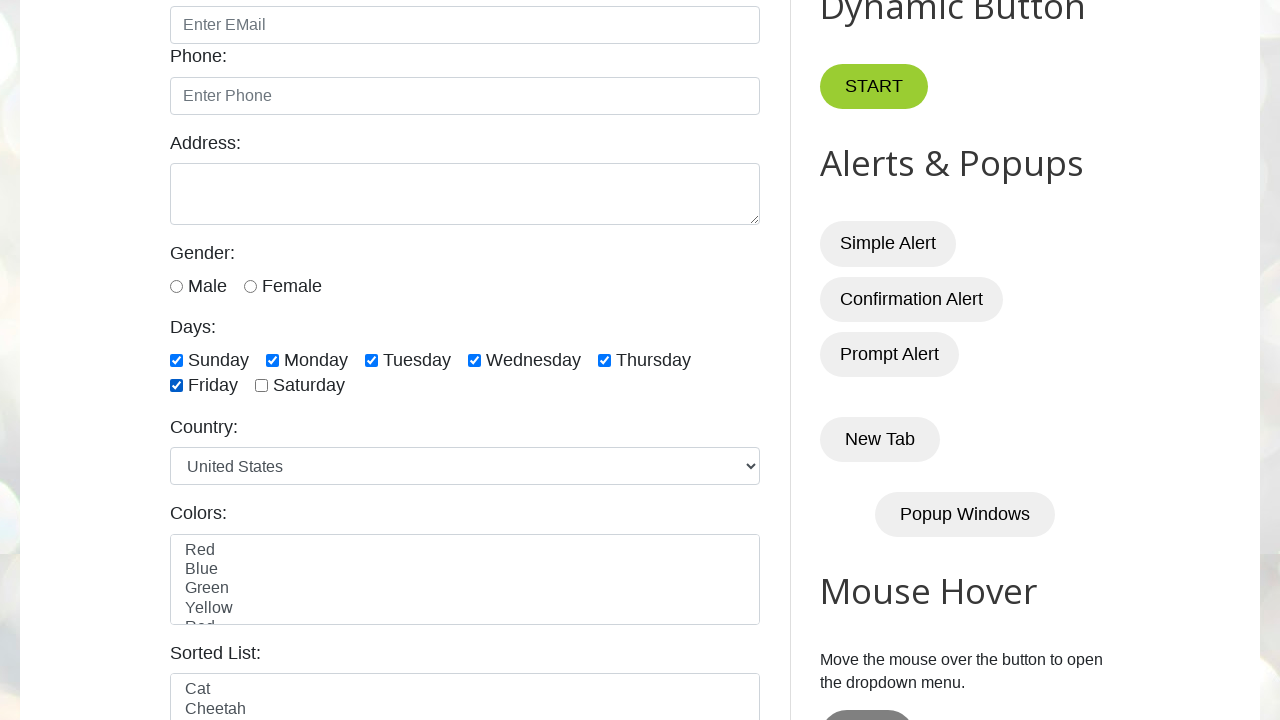

Clicked checkbox at index 6 to select all day checkboxes at (262, 386) on xpath=//label[text()='Days:']/parent::div//input[@class='form-check-input' and @
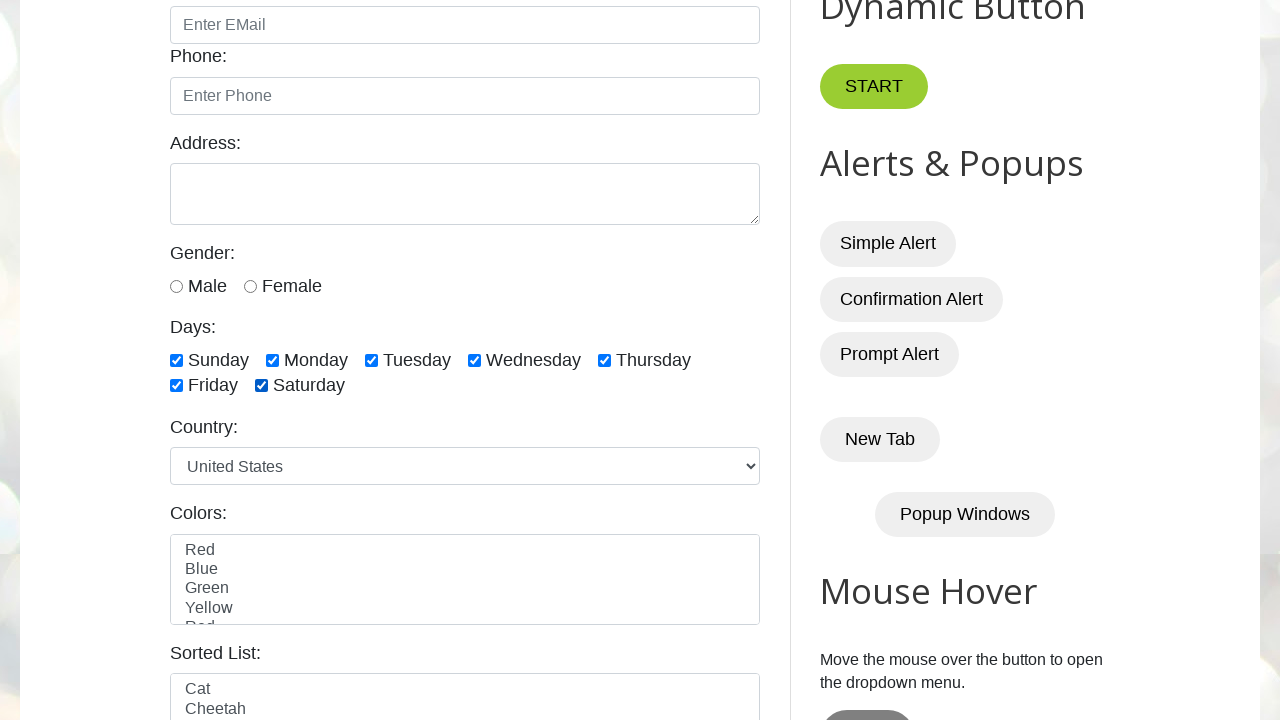

Clicked checkbox at index 6 to deselect from the end at (262, 386) on xpath=//label[text()='Days:']/parent::div//input[@class='form-check-input' and @
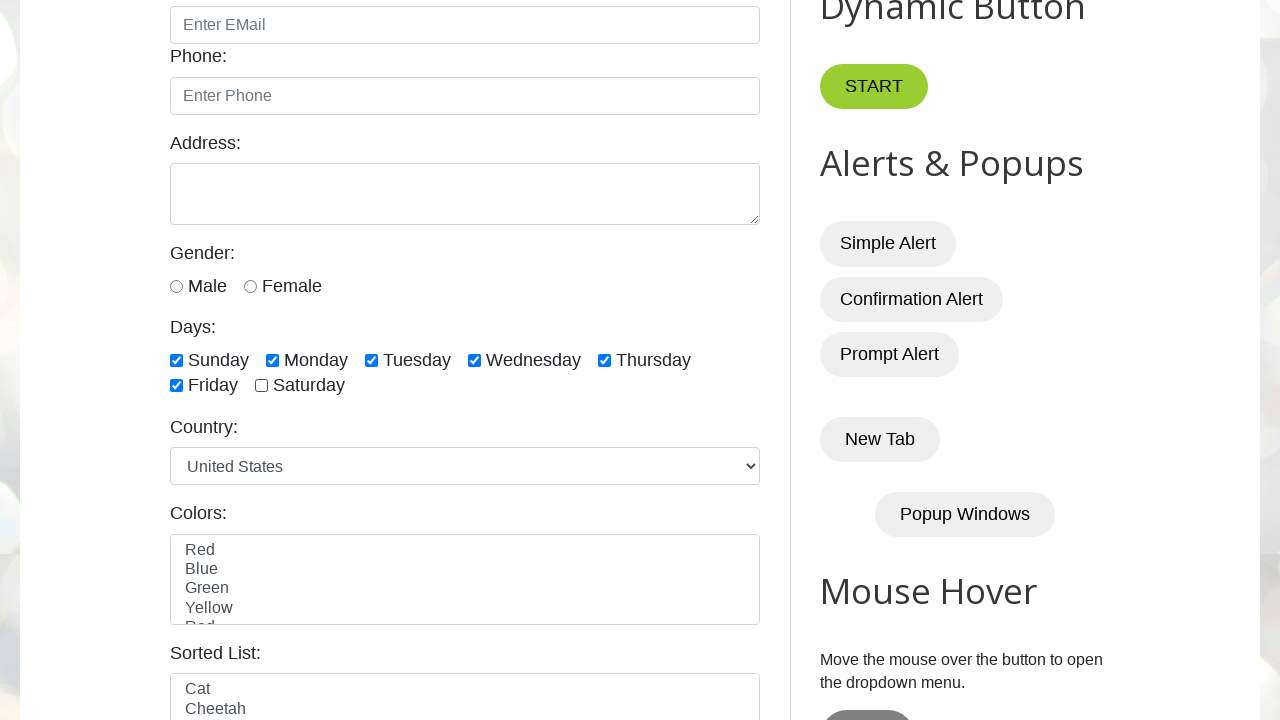

Clicked checkbox at index 5 to deselect from the end at (176, 386) on xpath=//label[text()='Days:']/parent::div//input[@class='form-check-input' and @
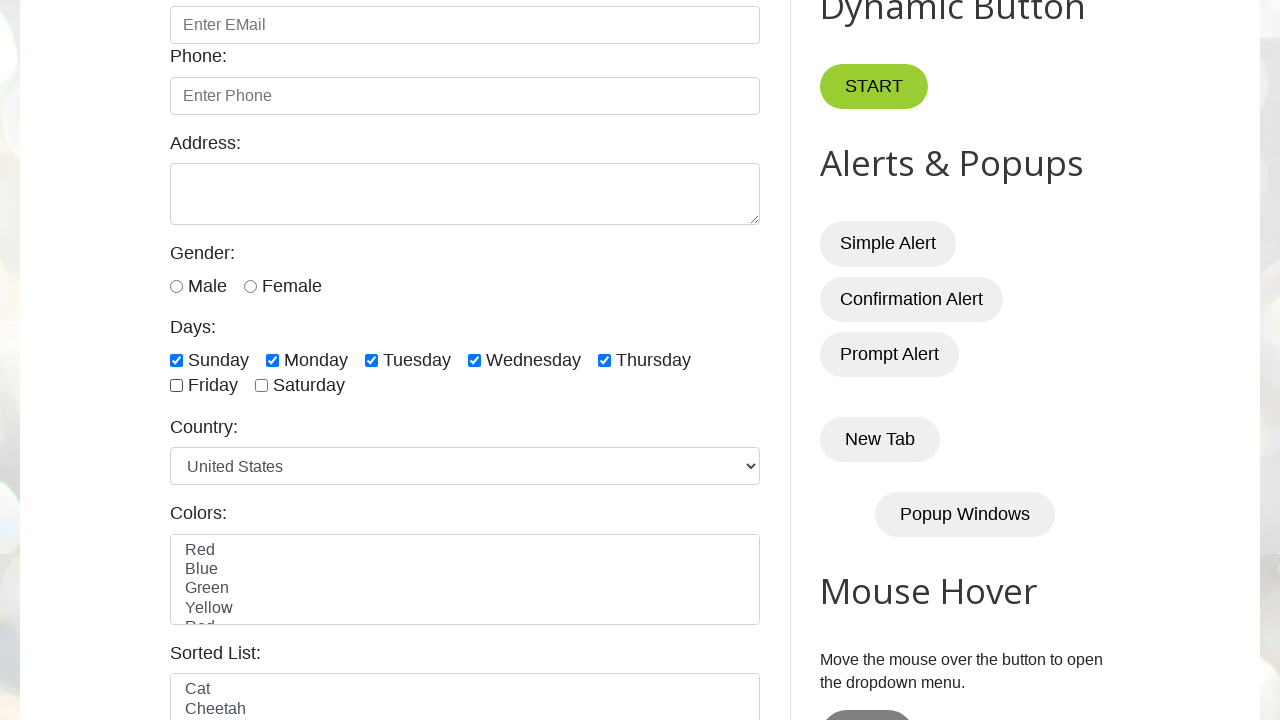

Clicked checkbox at index 4 to deselect from the end at (604, 360) on xpath=//label[text()='Days:']/parent::div//input[@class='form-check-input' and @
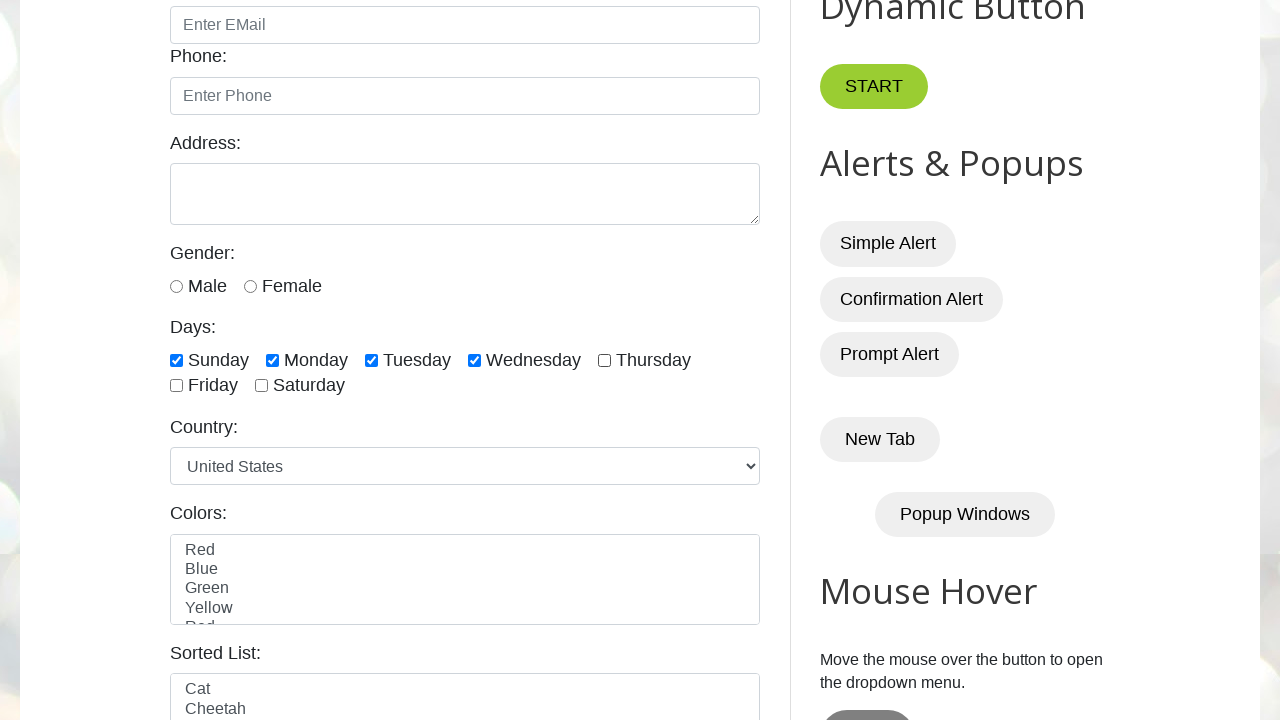

Clicked checkbox at index 3 to deselect from the end at (474, 360) on xpath=//label[text()='Days:']/parent::div//input[@class='form-check-input' and @
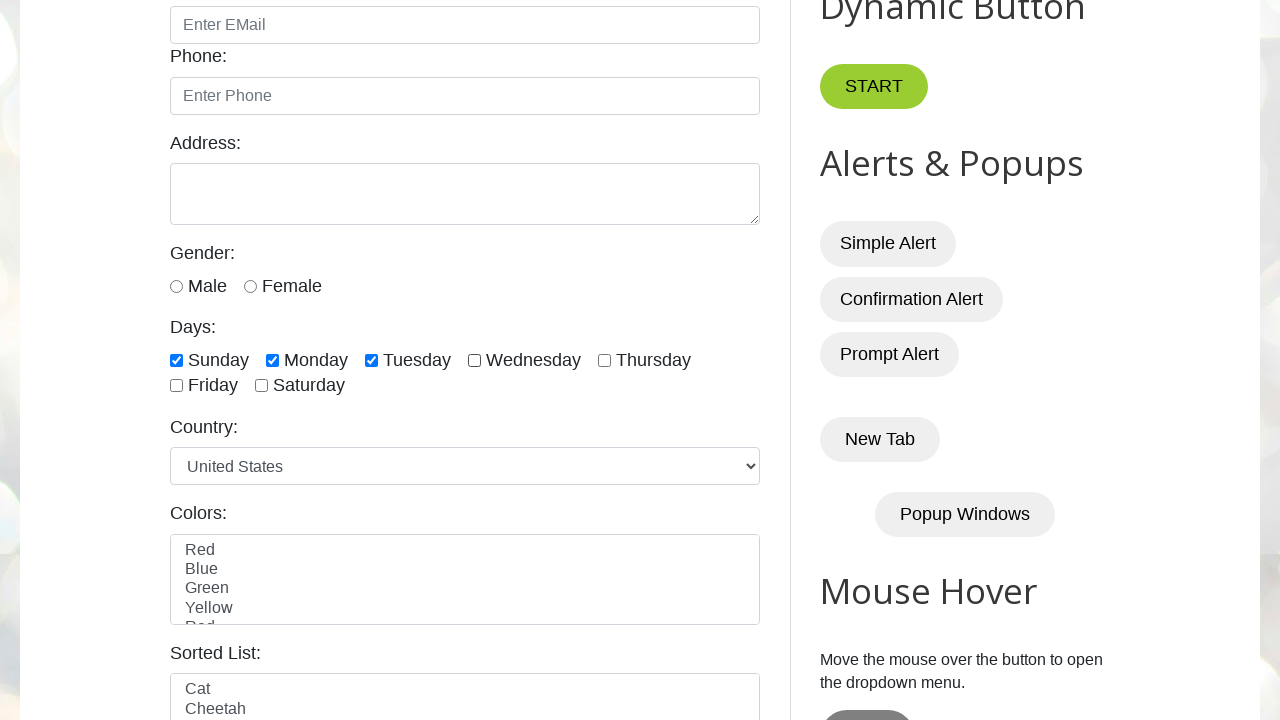

Clicked checkbox at index 2 to deselect from the end at (372, 360) on xpath=//label[text()='Days:']/parent::div//input[@class='form-check-input' and @
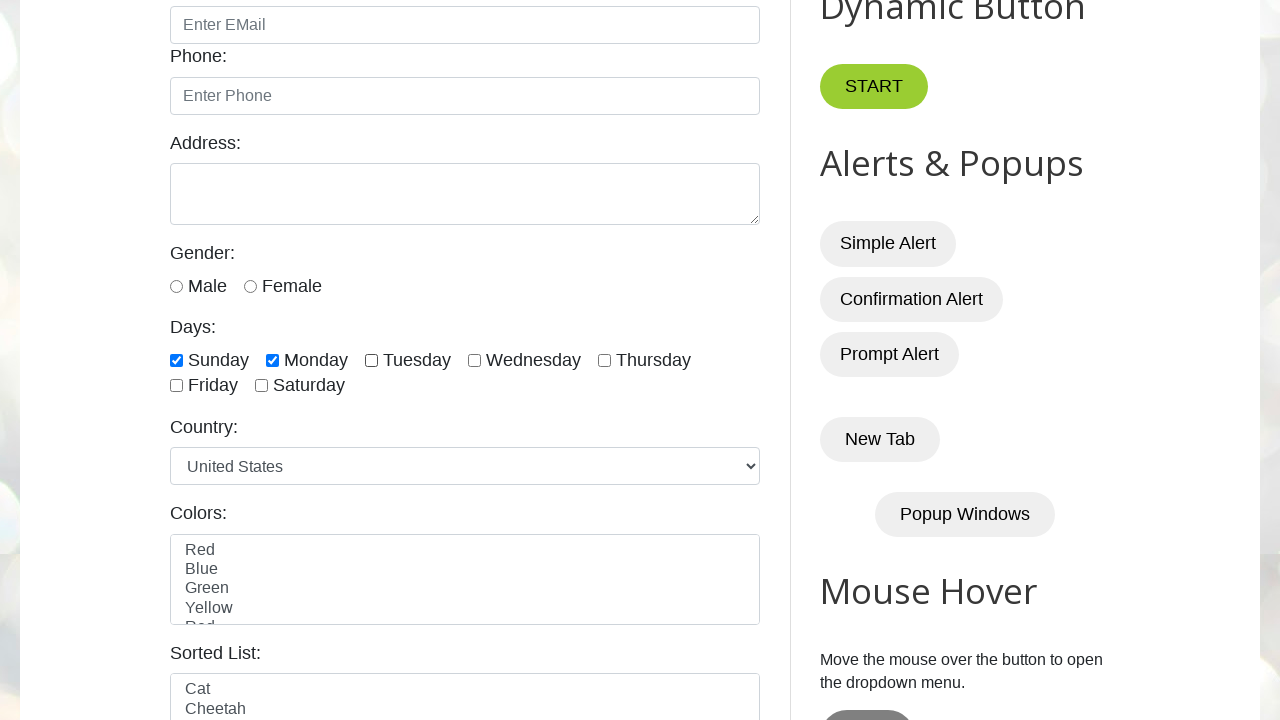

Clicked checkbox at index 0 to select first three checkboxes at (176, 360) on xpath=//label[text()='Days:']/parent::div//input[@class='form-check-input' and @
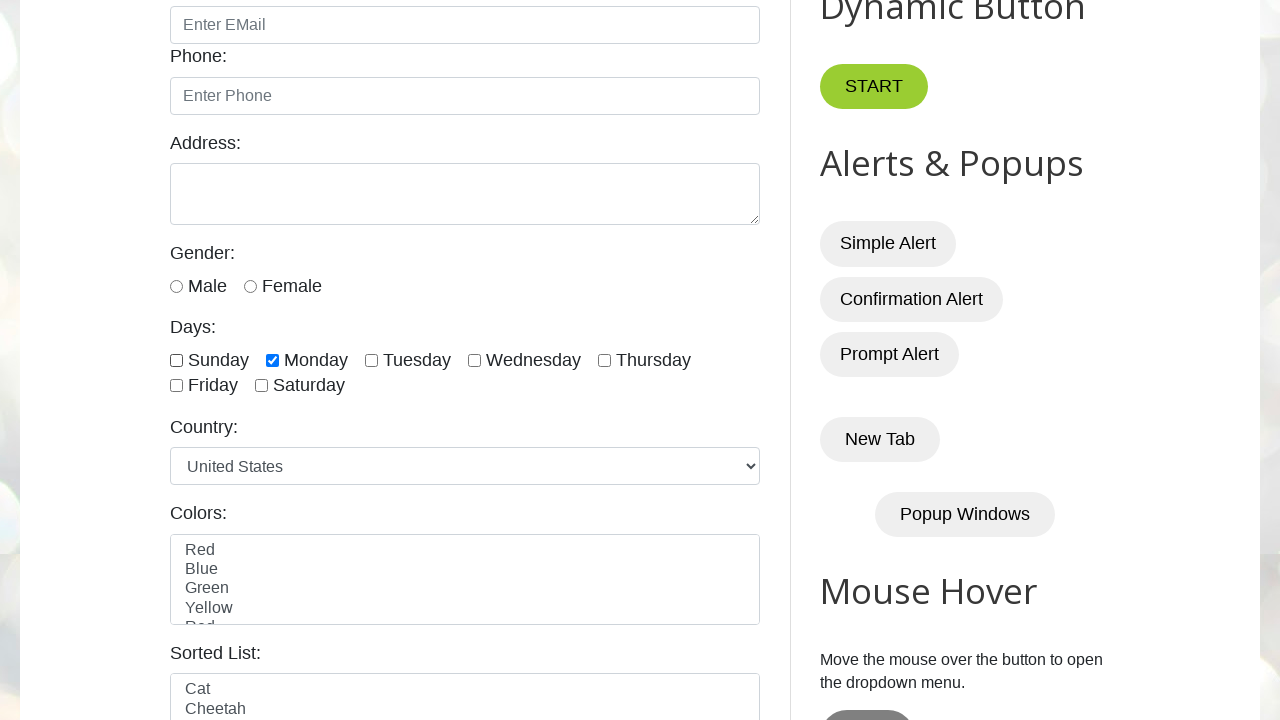

Clicked checkbox at index 1 to select first three checkboxes at (272, 360) on xpath=//label[text()='Days:']/parent::div//input[@class='form-check-input' and @
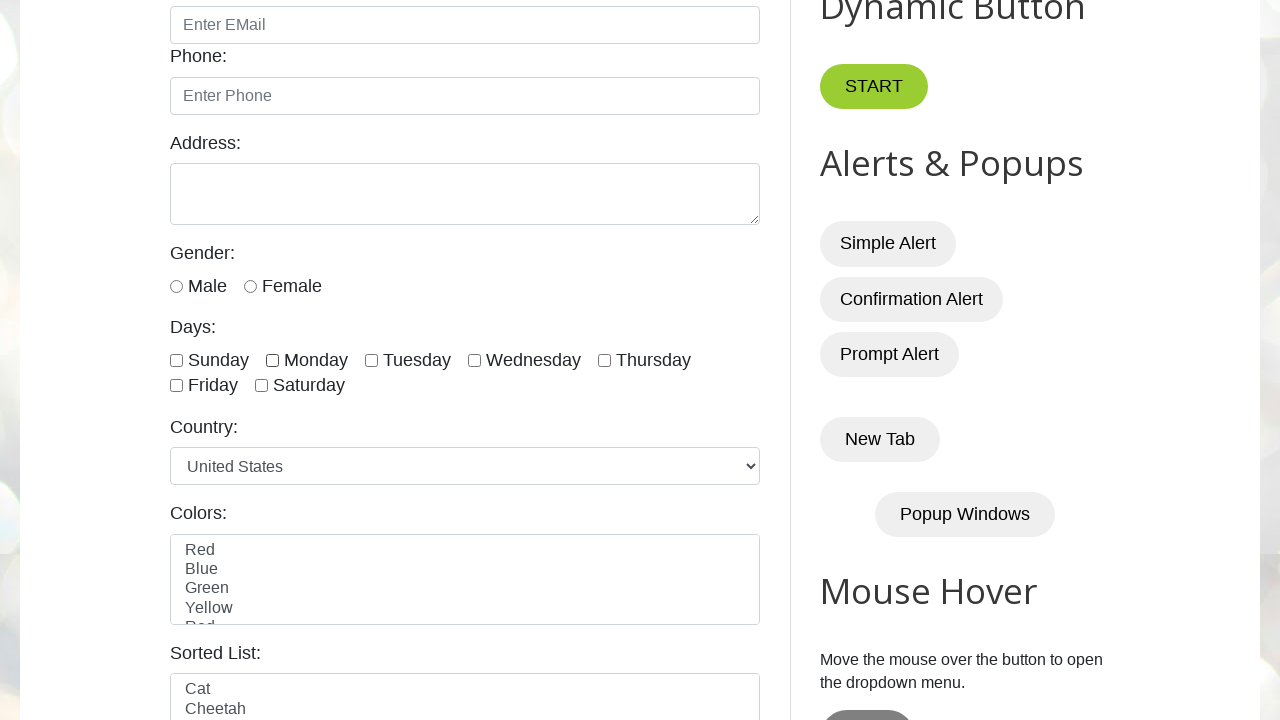

Clicked checkbox at index 2 to select first three checkboxes at (372, 360) on xpath=//label[text()='Days:']/parent::div//input[@class='form-check-input' and @
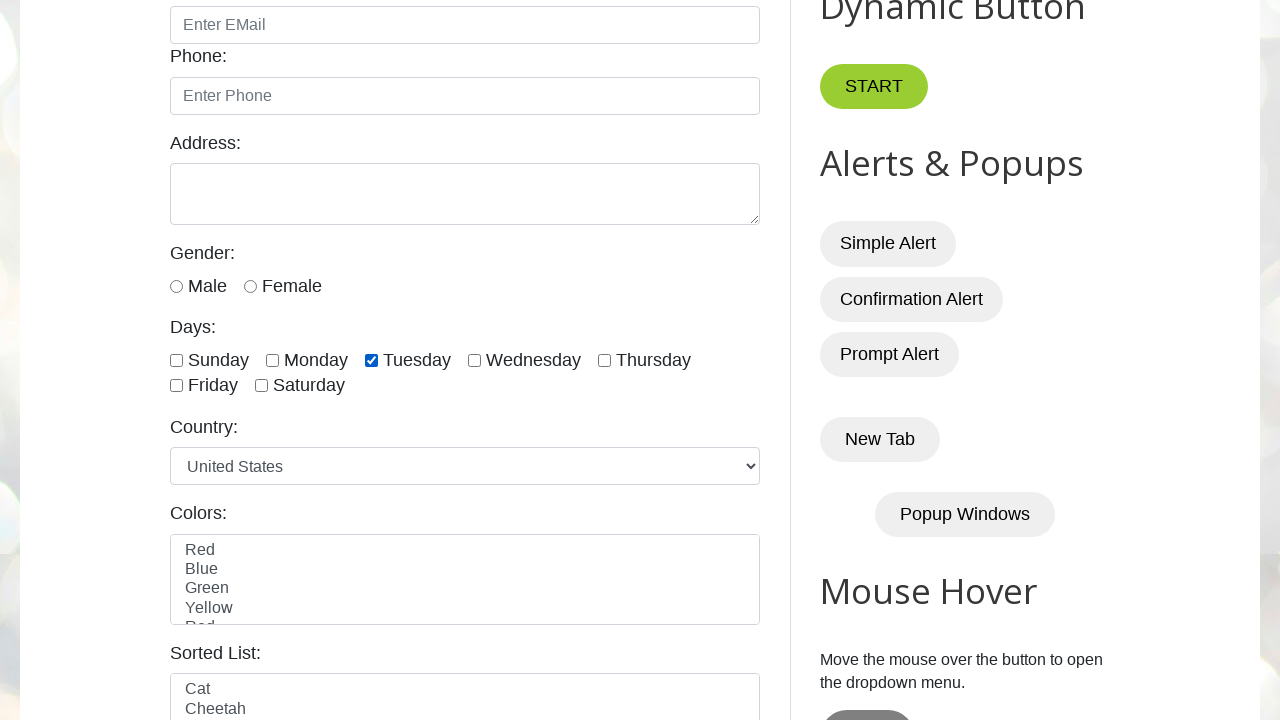

Clicked checkbox at index 2 to deselect all remaining checked checkboxes at (372, 360) on xpath=//label[text()='Days:']/parent::div//input[@class='form-check-input' and @
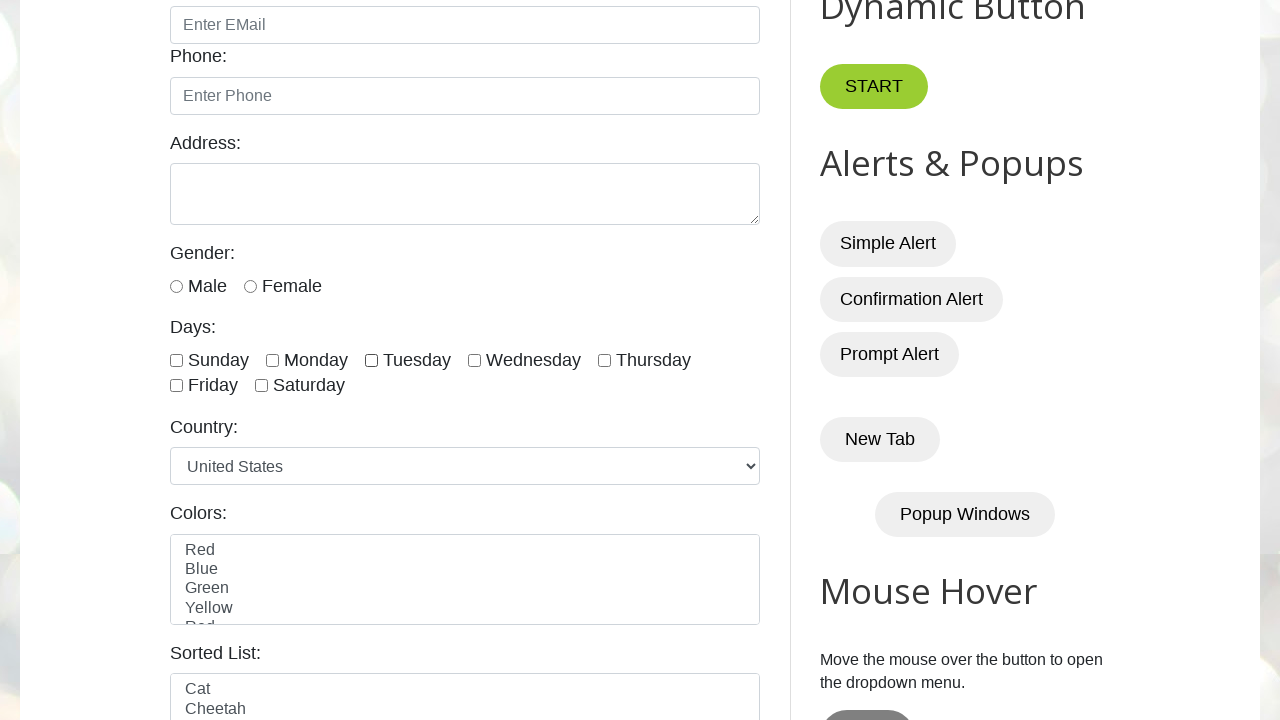

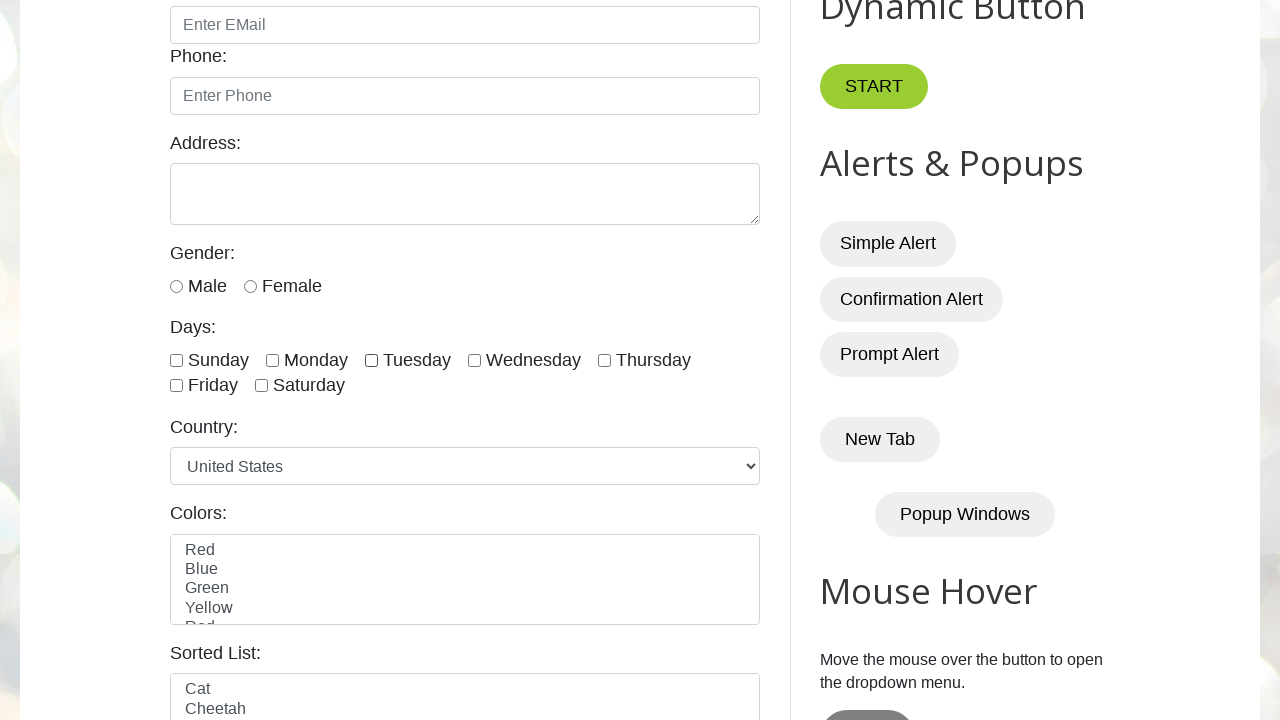